Tests that buttons have visible focus indicators when focused, checking for outline, box-shadow, or border styles

Starting URL: https://atlas-admin-insights.vercel.app/prism

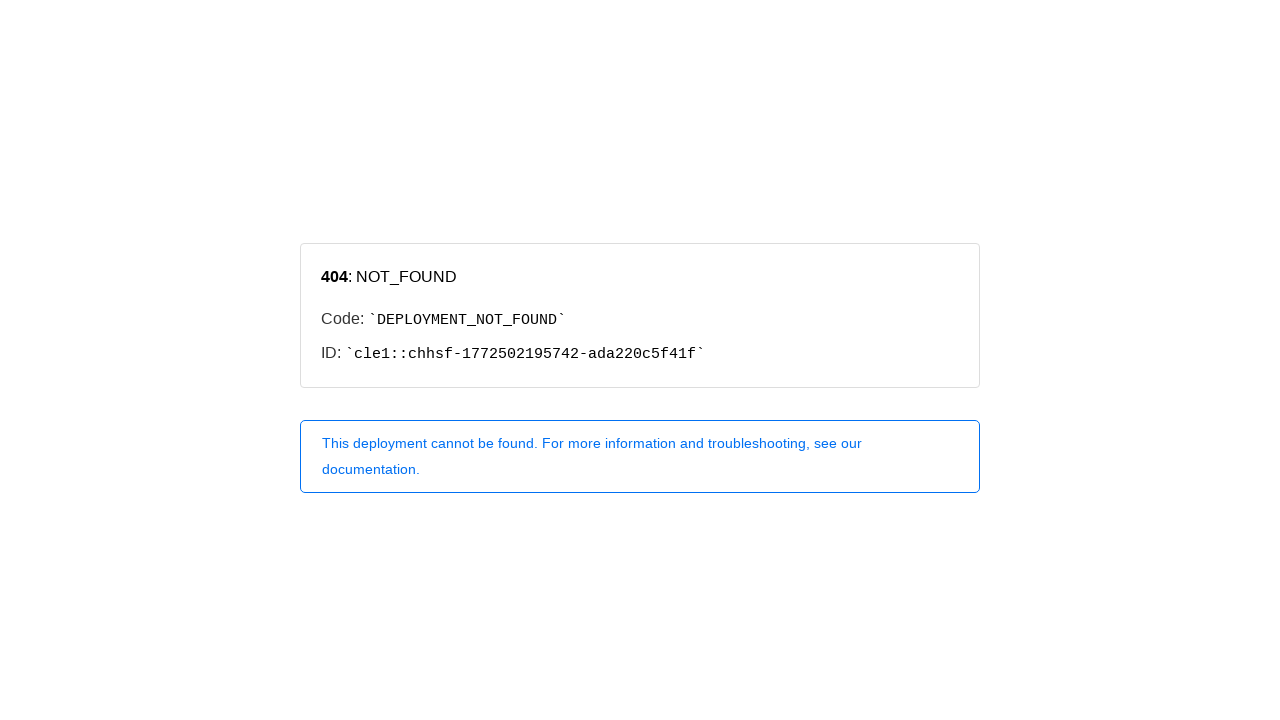

Navigated to https://atlas-admin-insights.vercel.app/prism
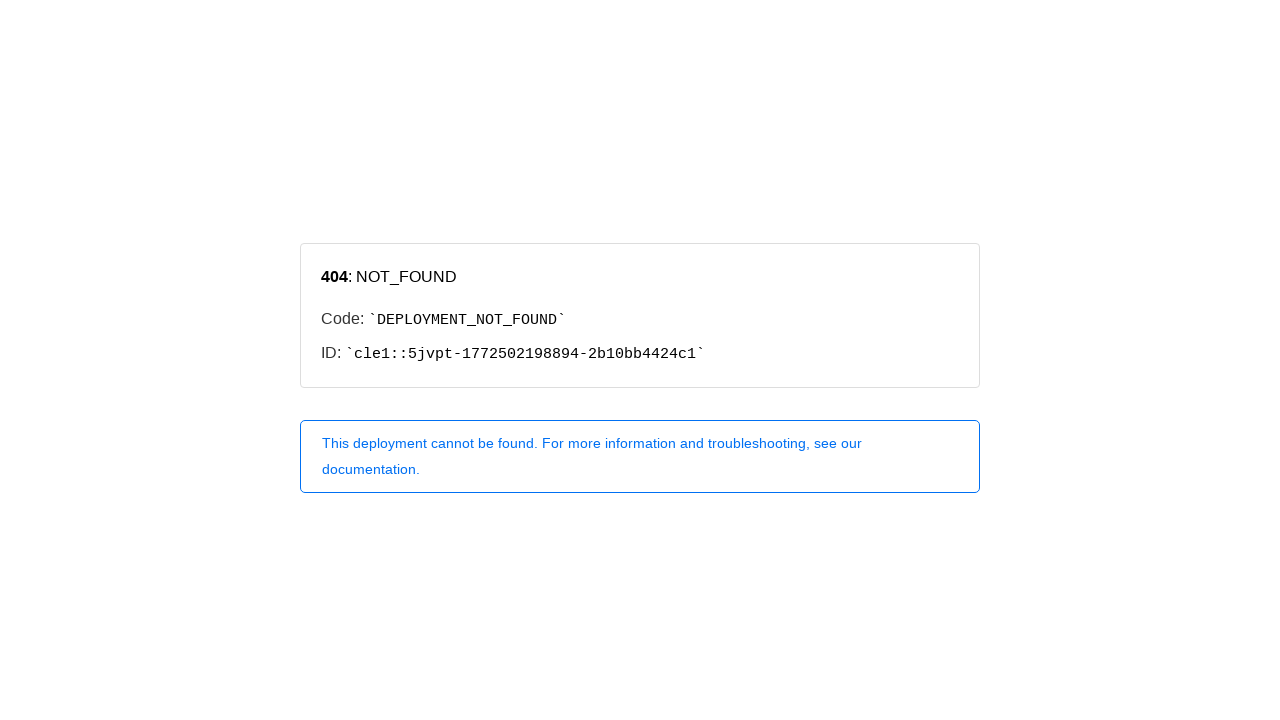

Located all button elements on the page
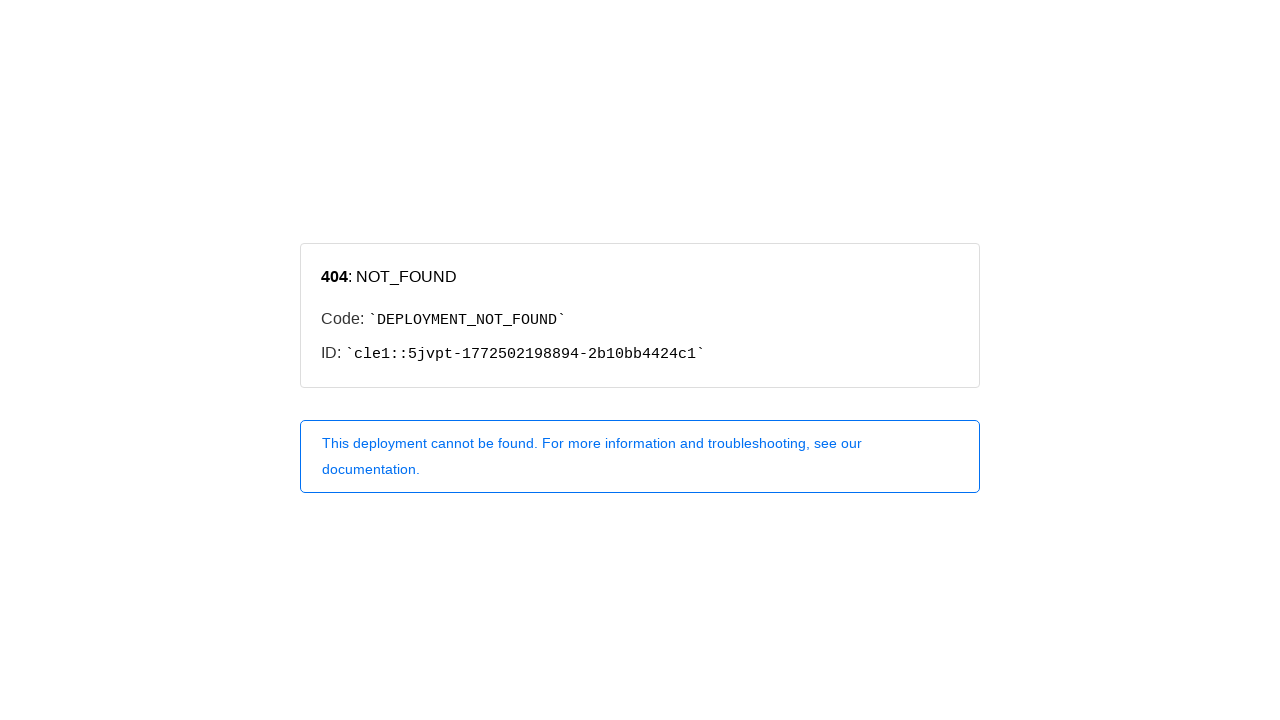

Found 0 buttons on the page
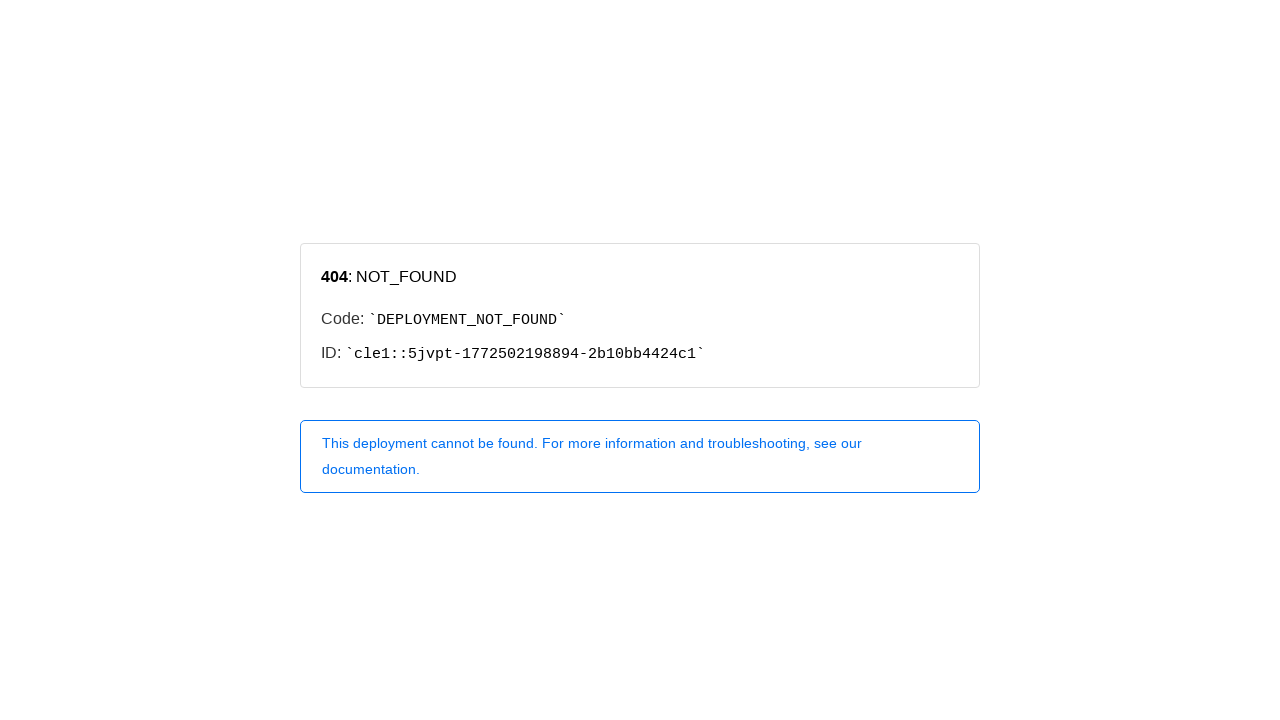

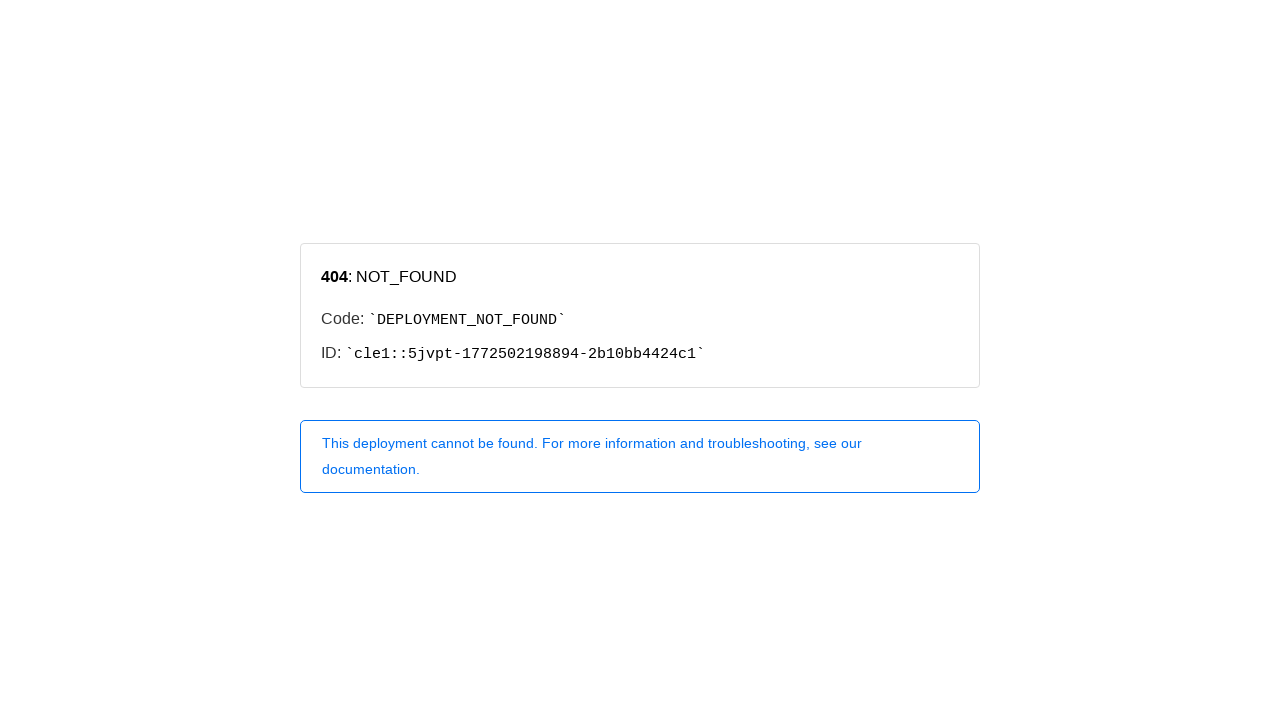